Tests Lorem Ipsum generation with 5 words by verifying the word count

Starting URL: https://lipsum.com/

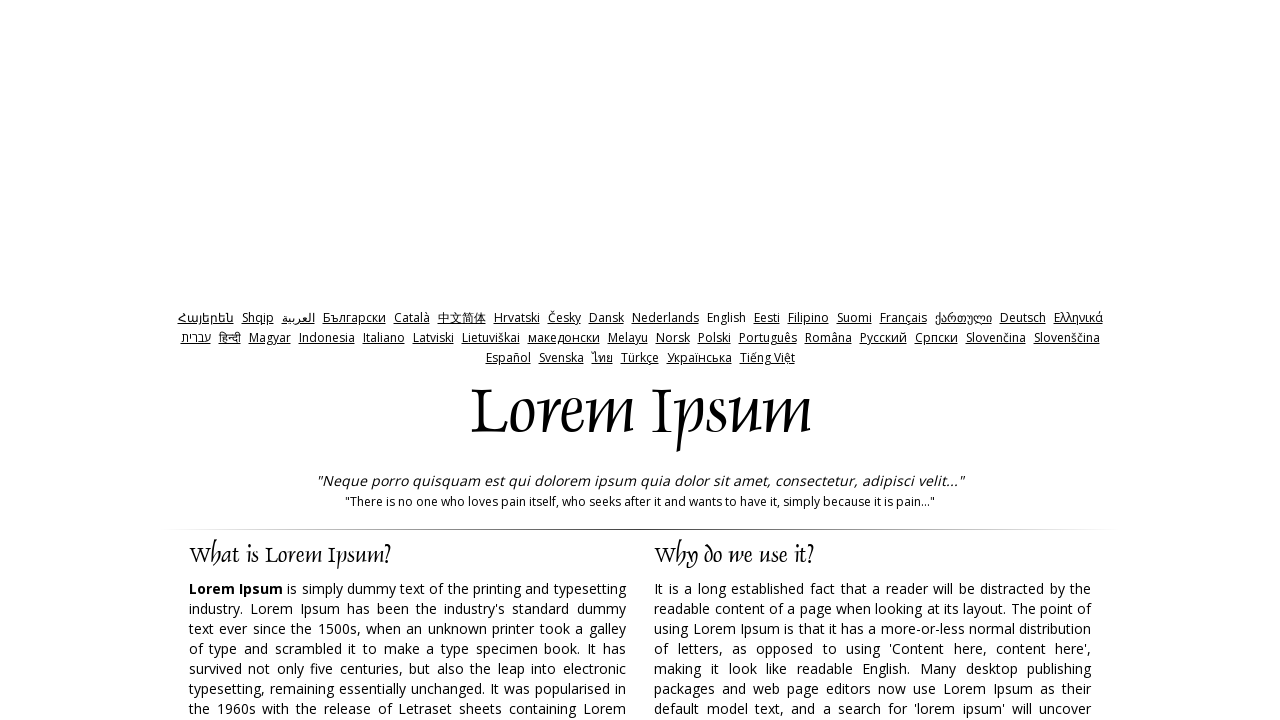

Cleared the amount input field on input[name='amount']
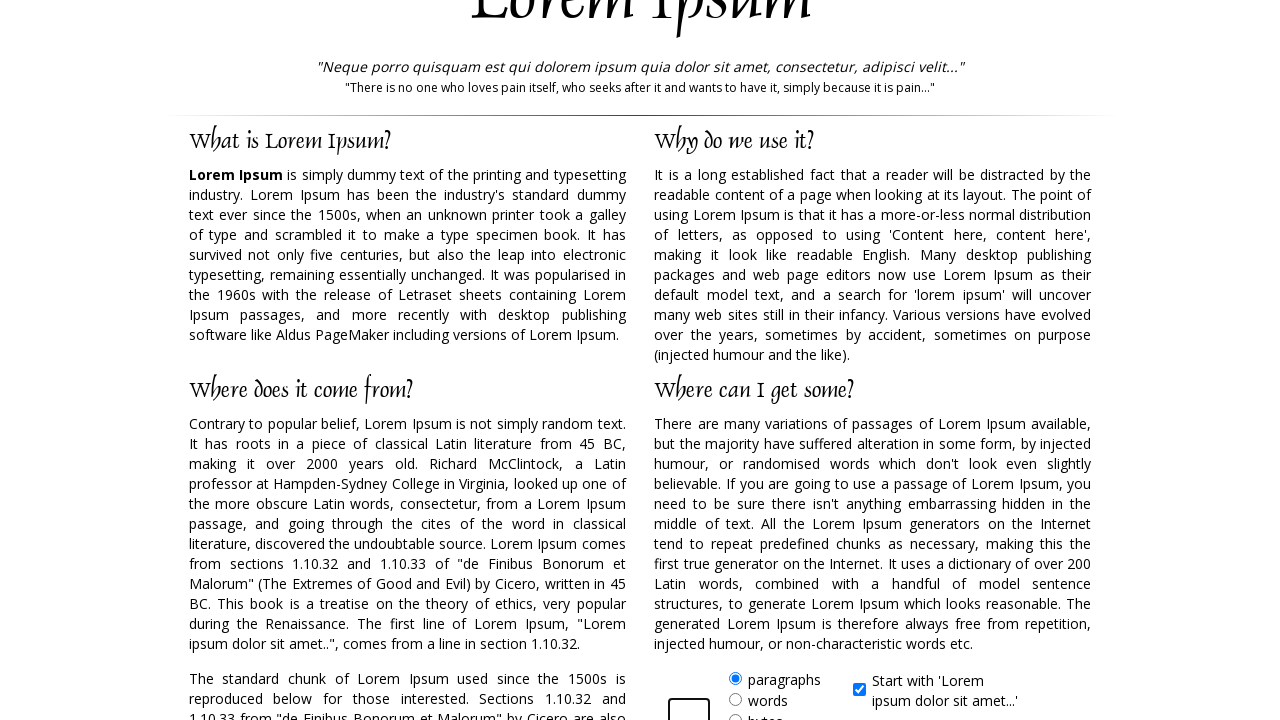

Clicked the 'words' label to select word generation mode at (768, 700) on xpath=//form//label[@for='words']
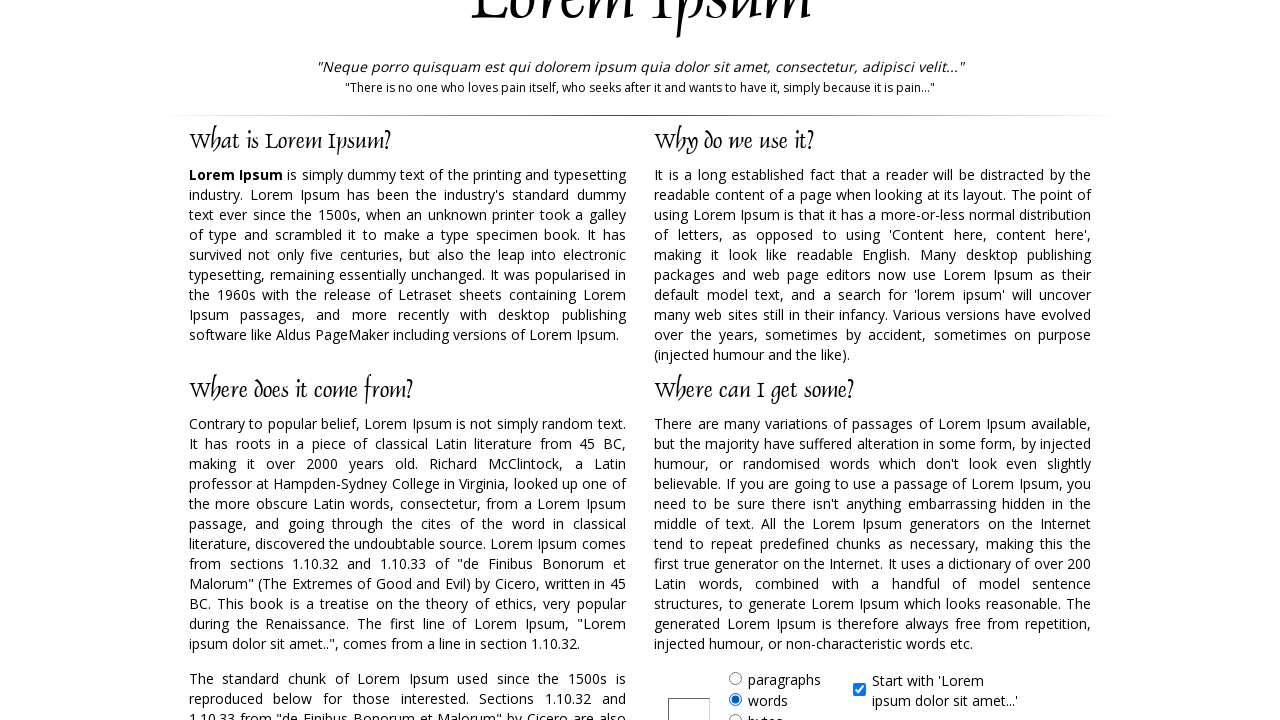

Filled amount input with '5' to generate 5 words on input[name='amount']
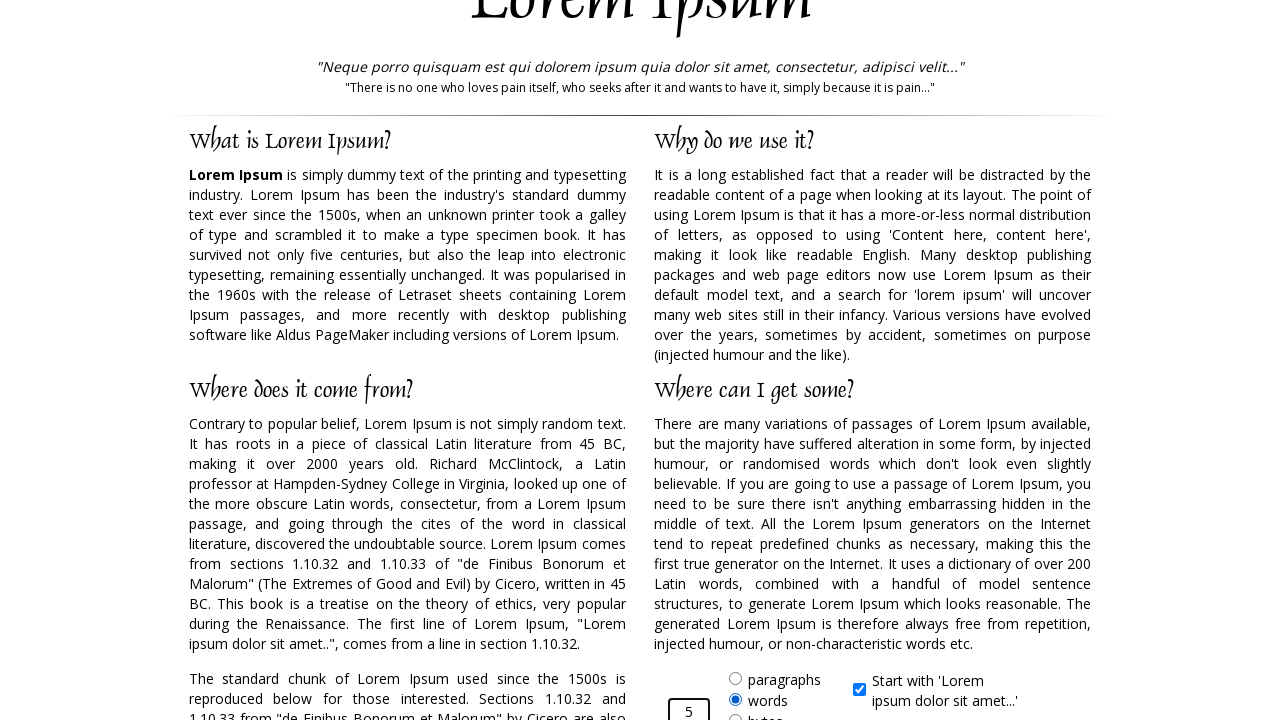

Clicked the generate button to create Lorem Ipsum text at (958, 361) on input#generate
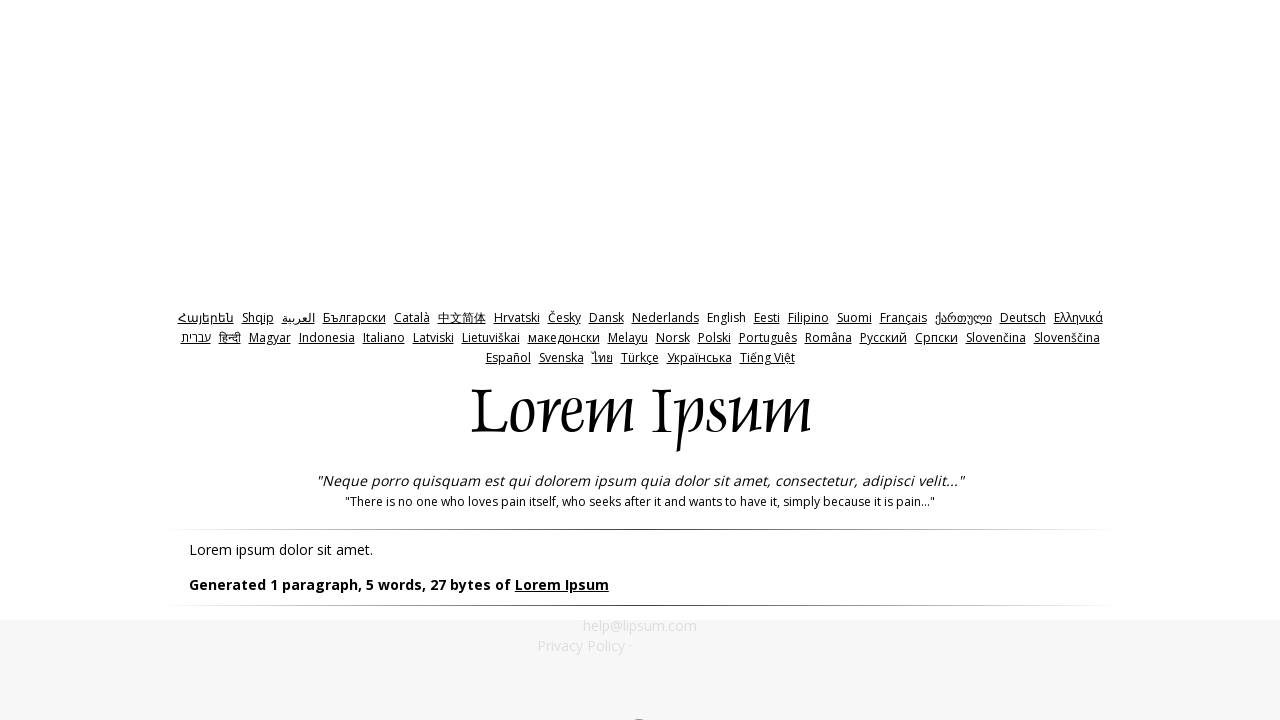

Generated Lorem Ipsum text appeared in the page
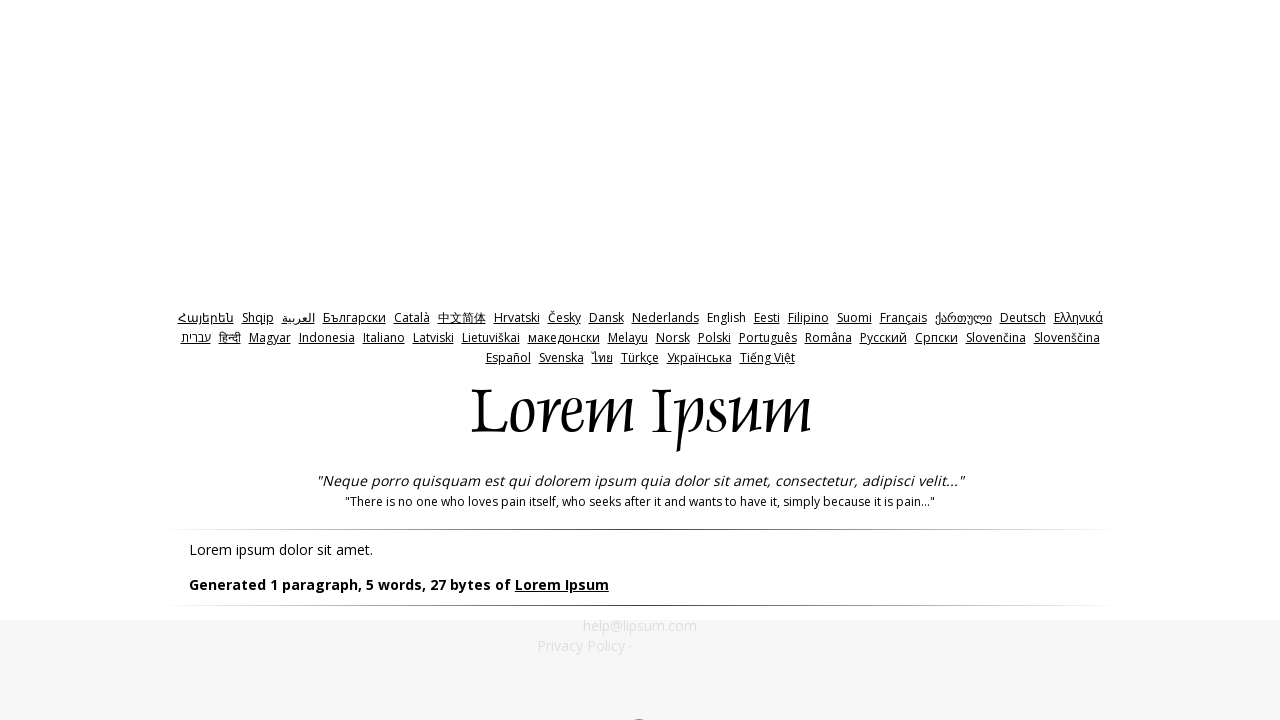

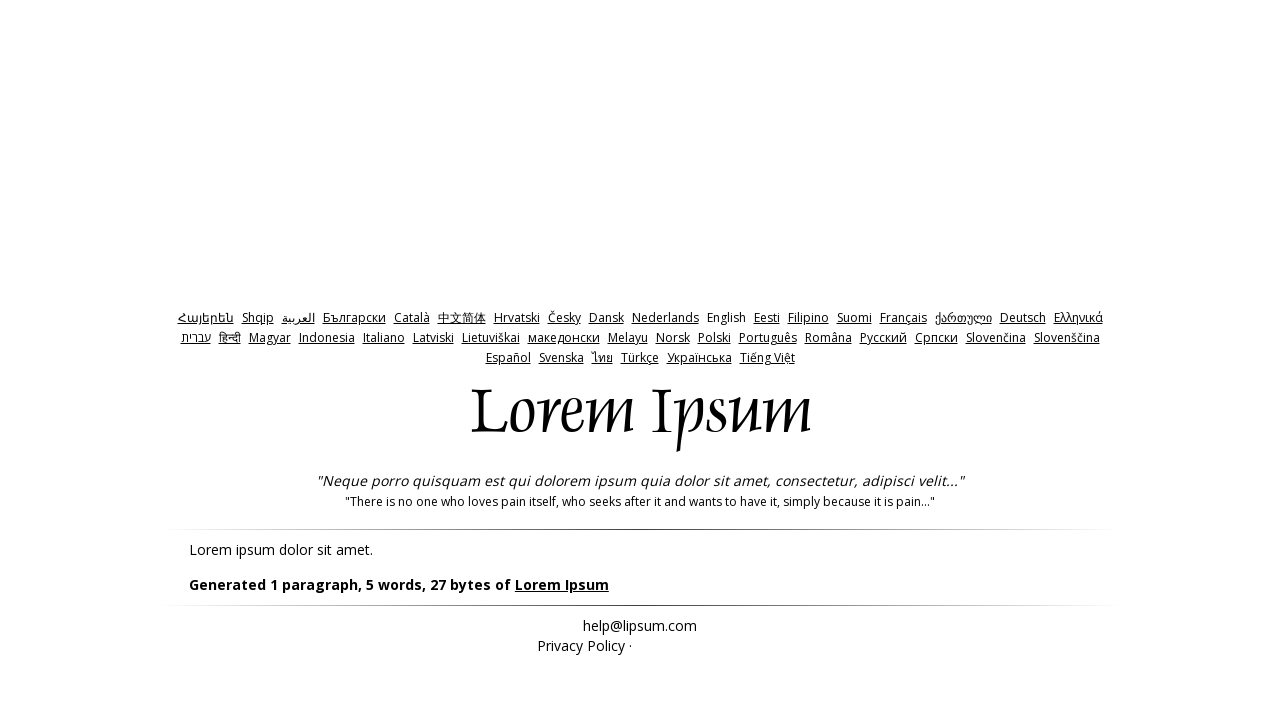